Tests table sorting functionality by clicking on a column header to sort vegetables alphabetically, then navigates through paginated results to find a specific item ("Rice") in the table.

Starting URL: https://rahulshettyacademy.com/greenkart/#/offers

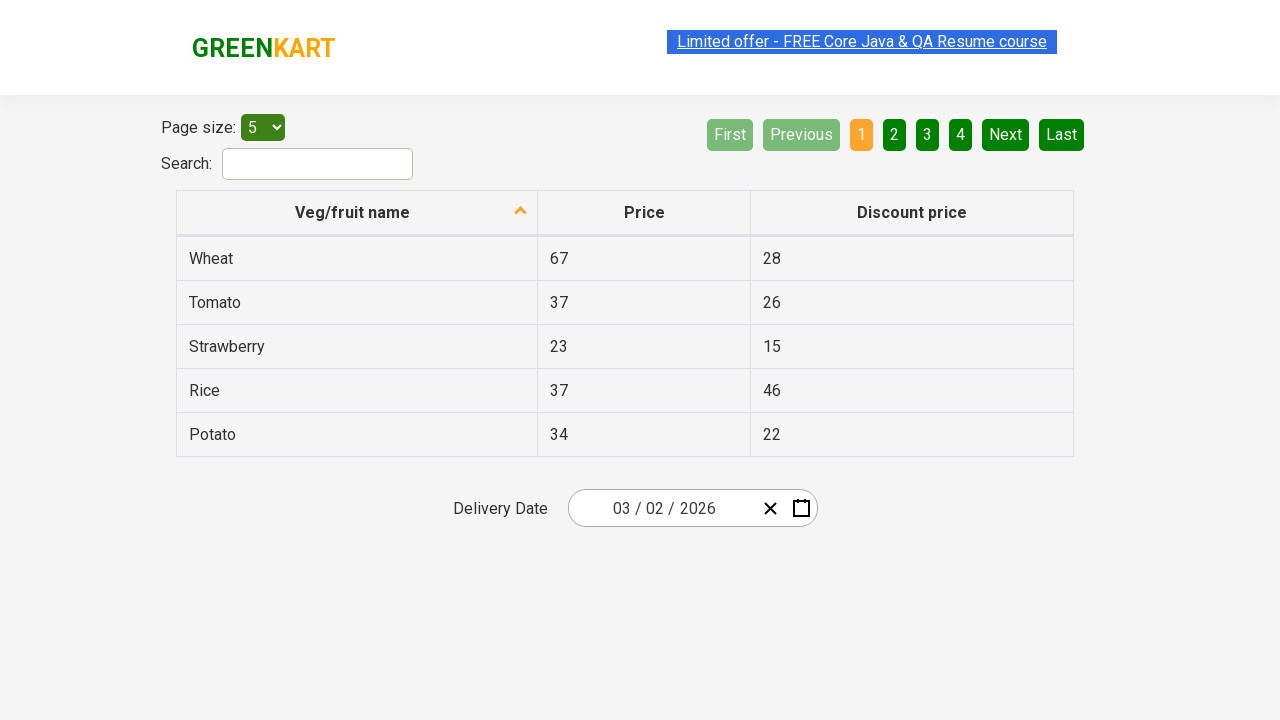

Clicked first column header to sort vegetables at (357, 213) on xpath=//tr/th[1]
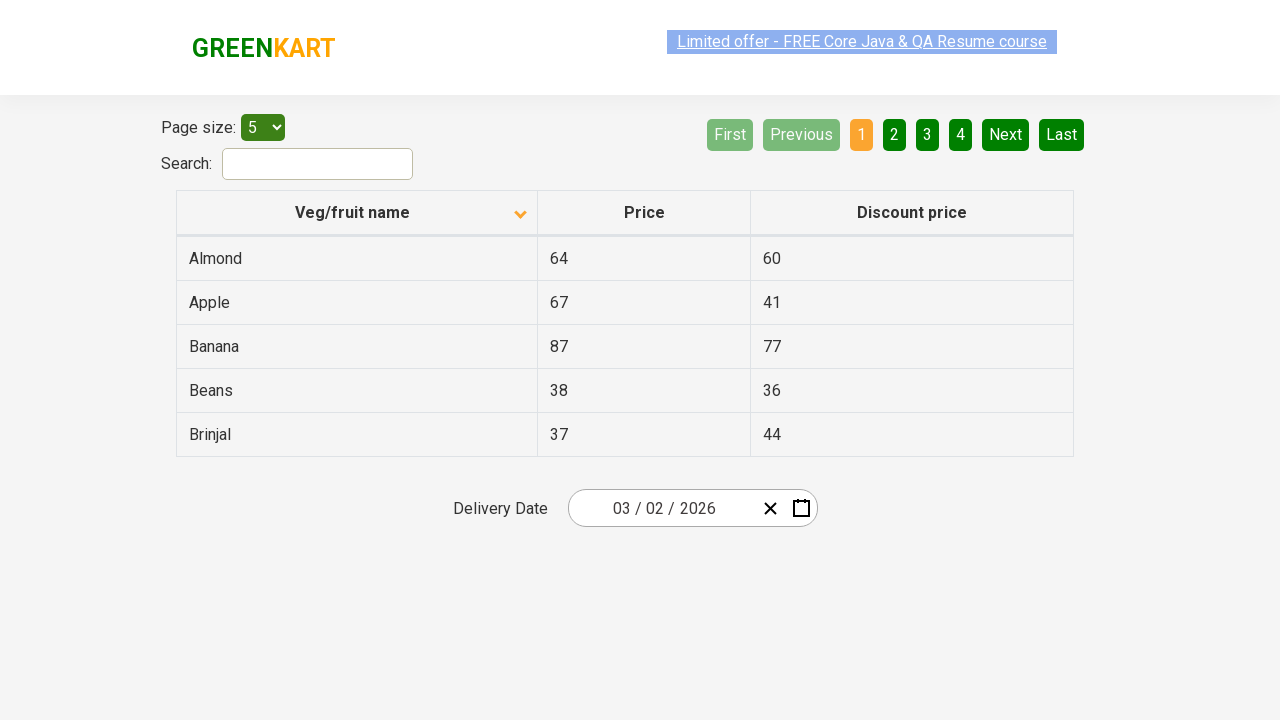

Verified table elements are loaded after sorting
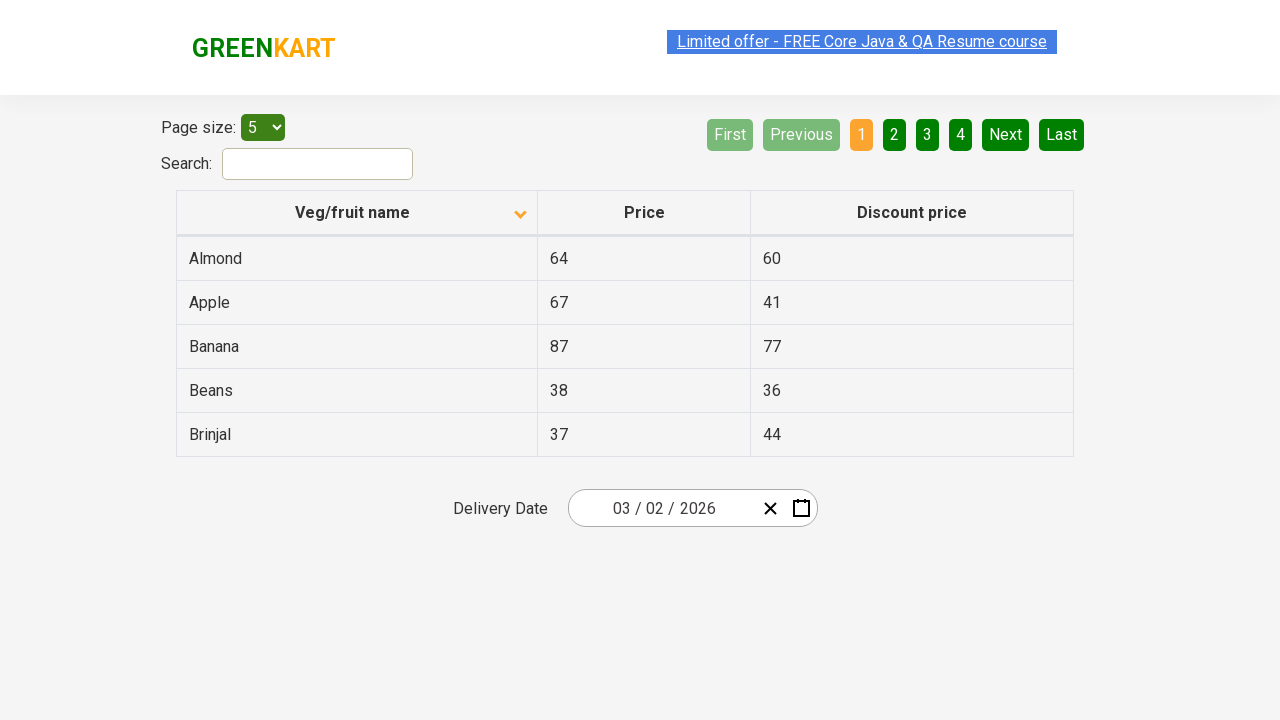

Retrieved all vegetable names from first column
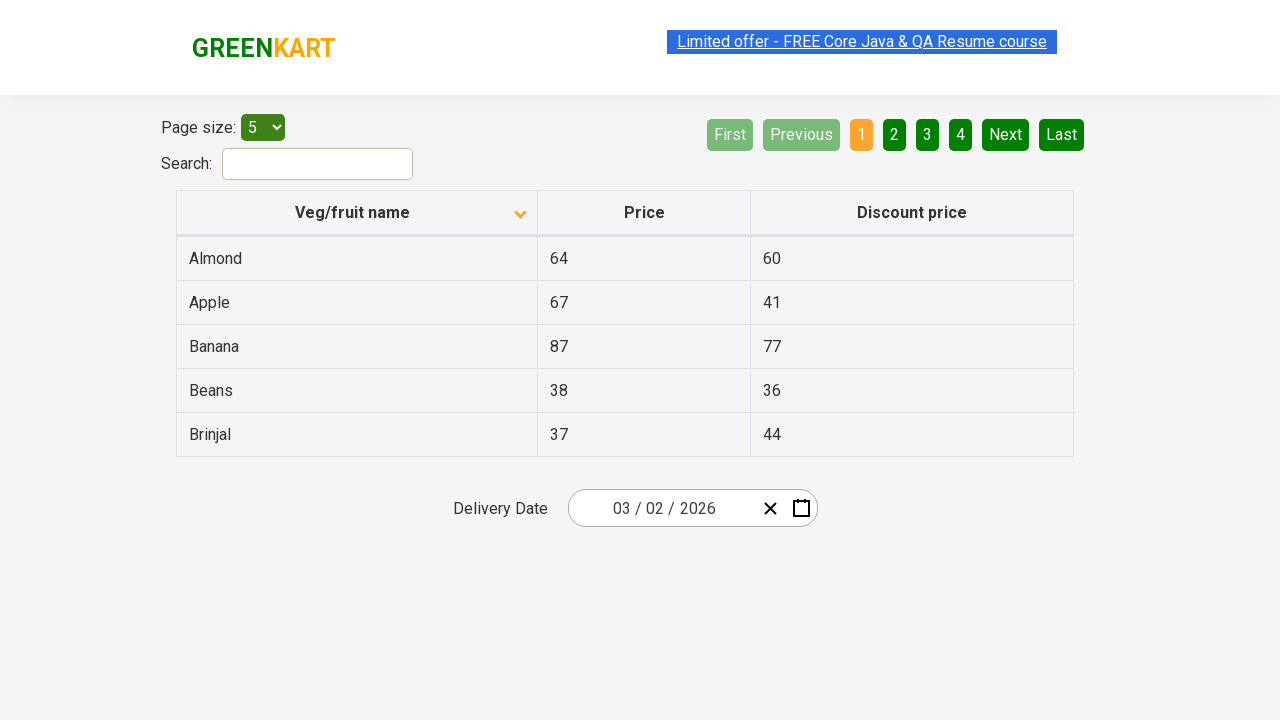

Extracted vegetable list: ['Almond', 'Apple', 'Banana', 'Beans', 'Brinjal']
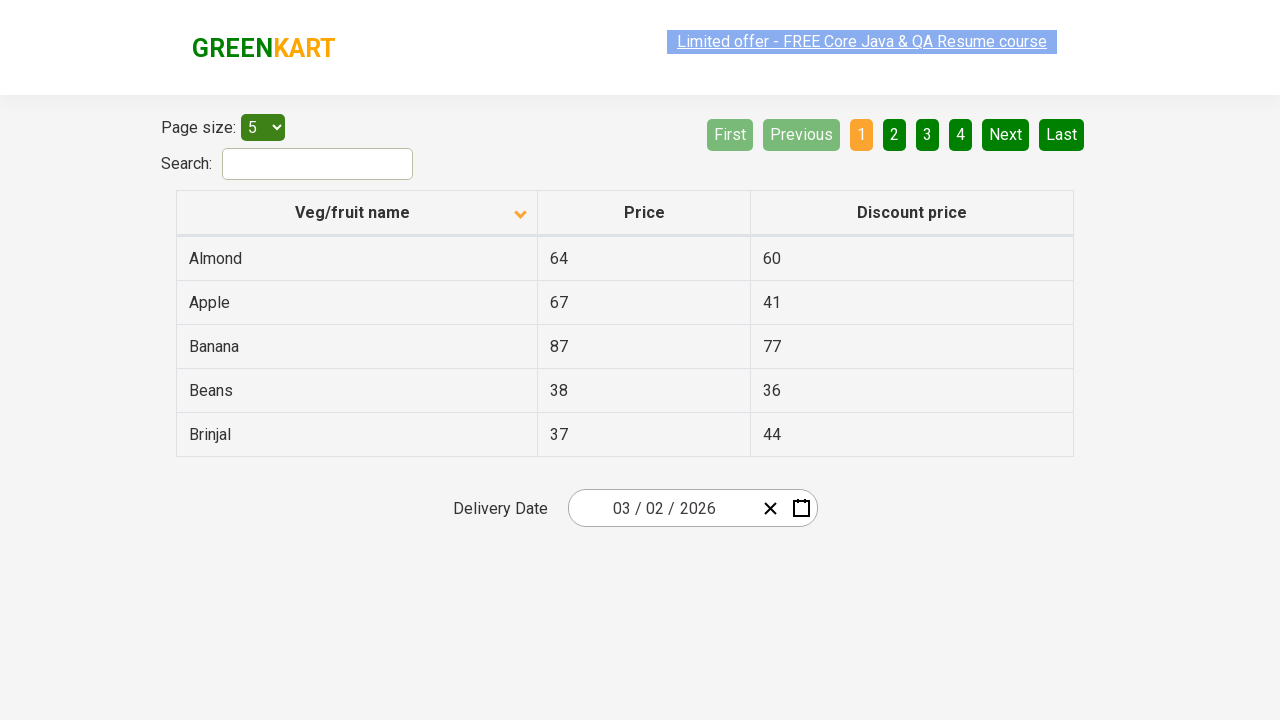

Verified vegetables are sorted alphabetically
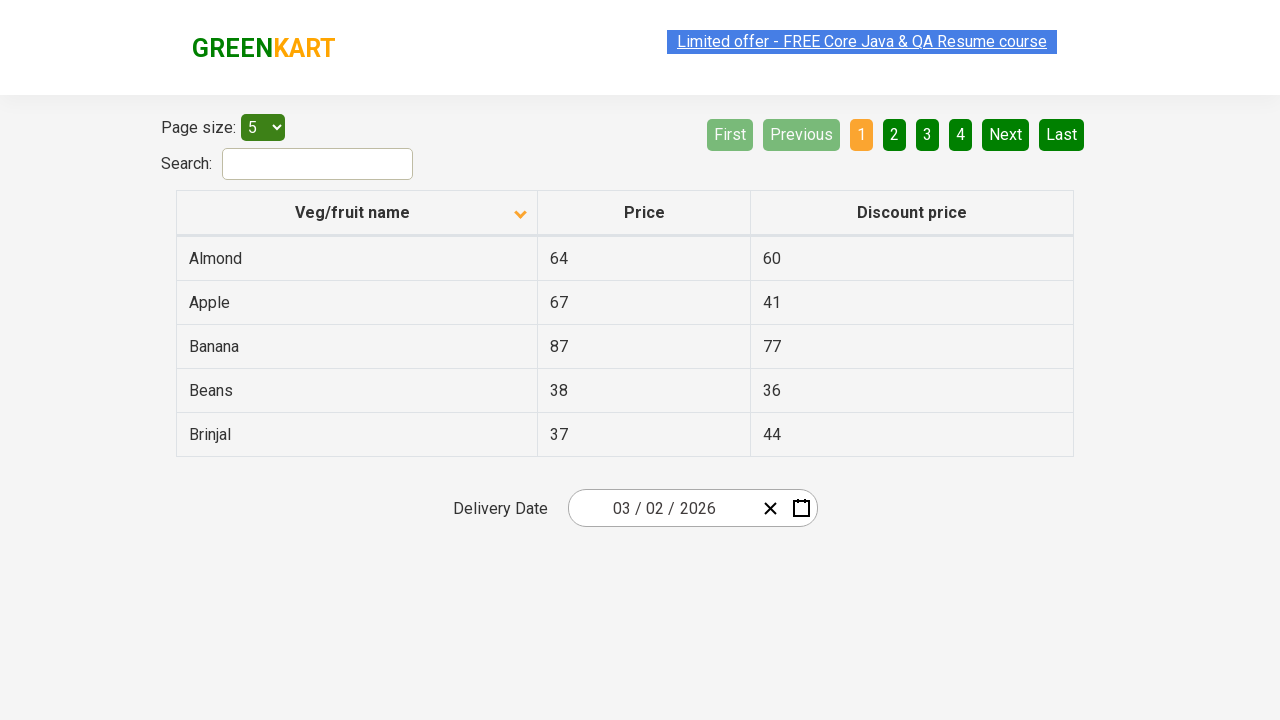

Clicked Next button to navigate to next page at (1006, 134) on [aria-label='Next']
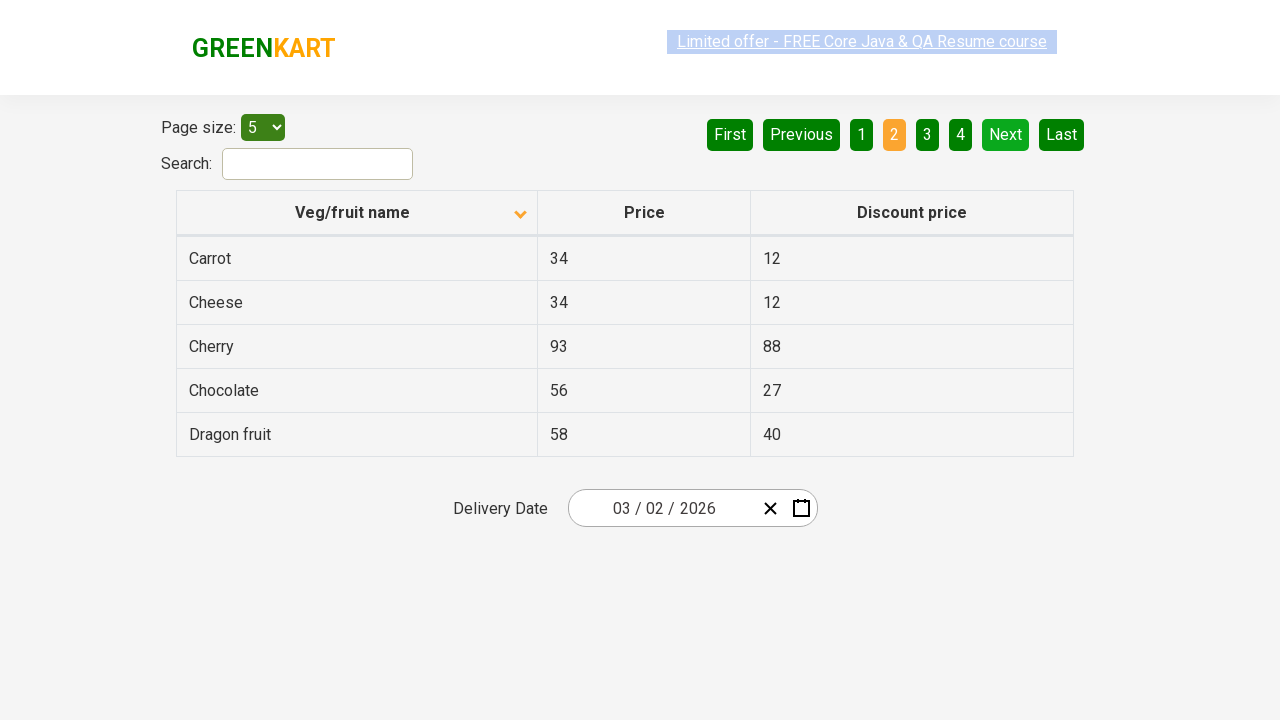

Waited for page to update after pagination
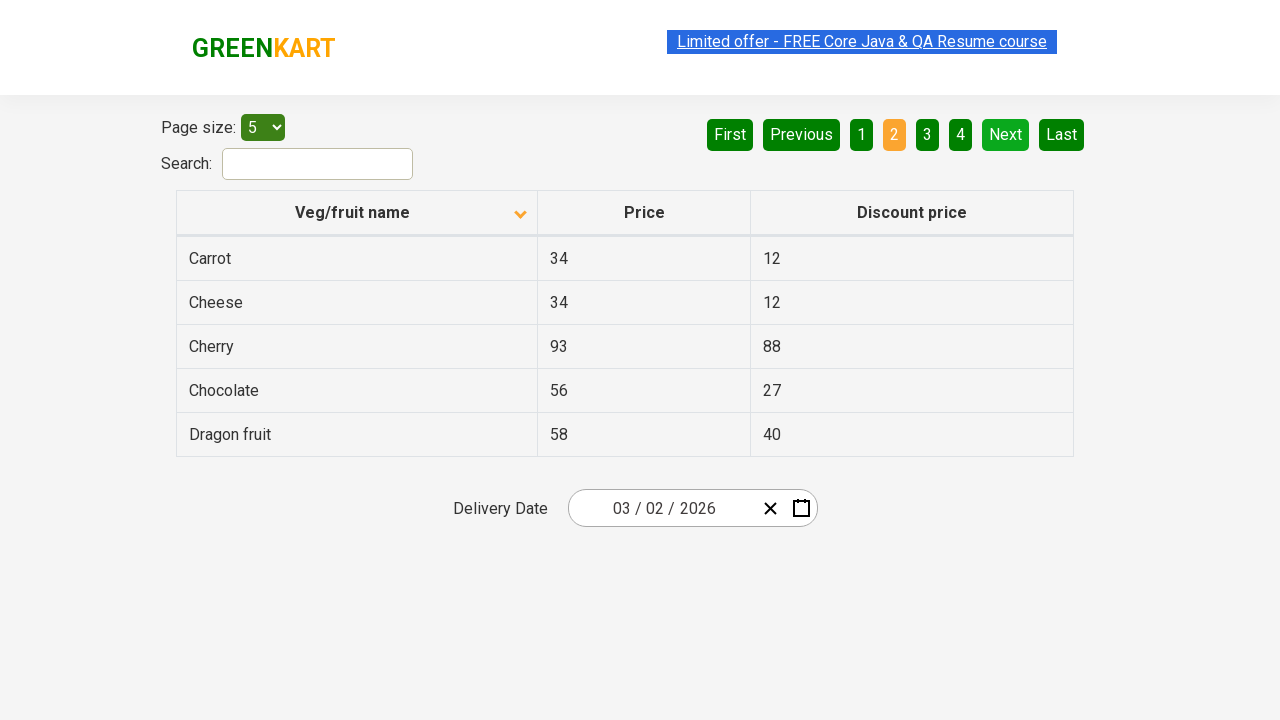

Clicked Next button to navigate to next page at (1006, 134) on [aria-label='Next']
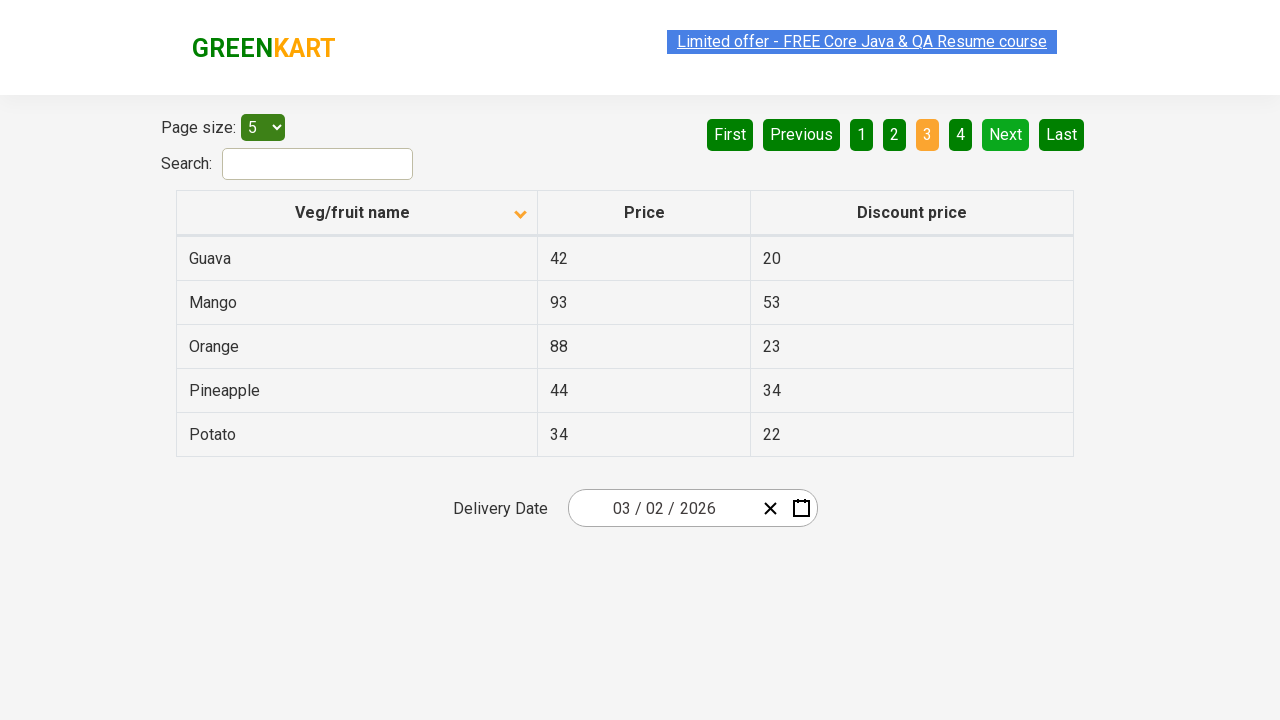

Waited for page to update after pagination
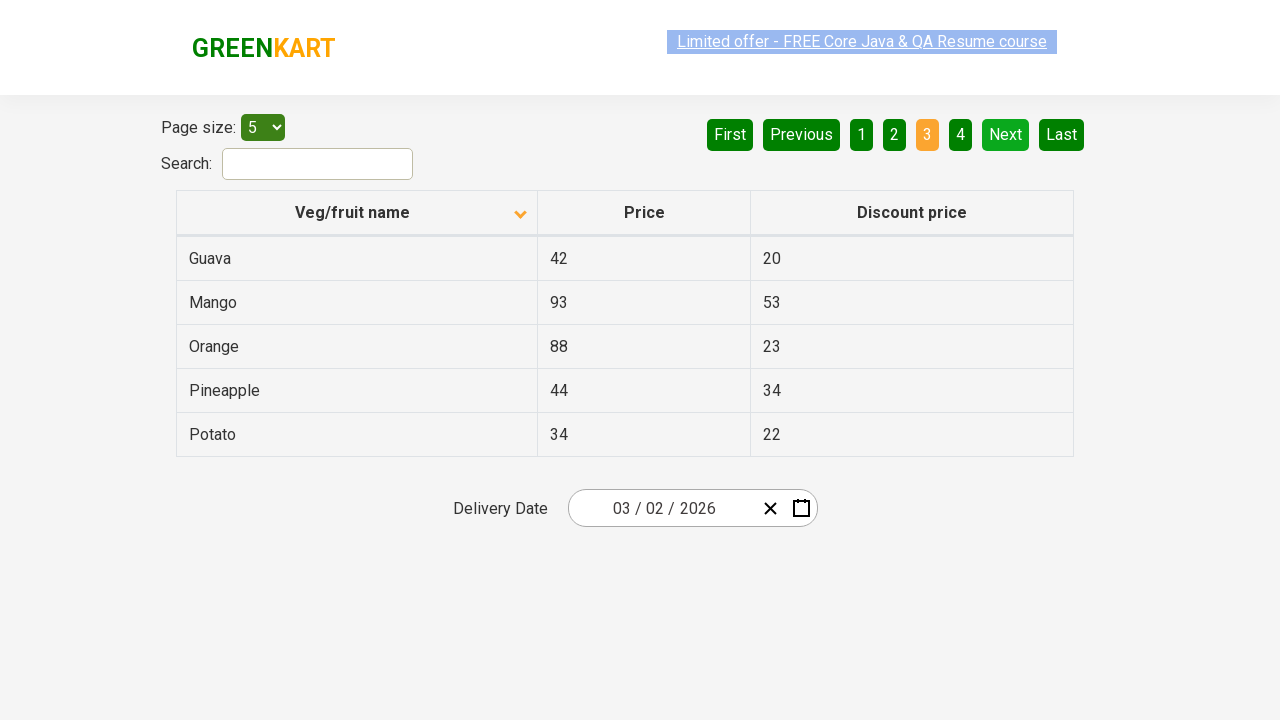

Clicked Next button to navigate to next page at (1006, 134) on [aria-label='Next']
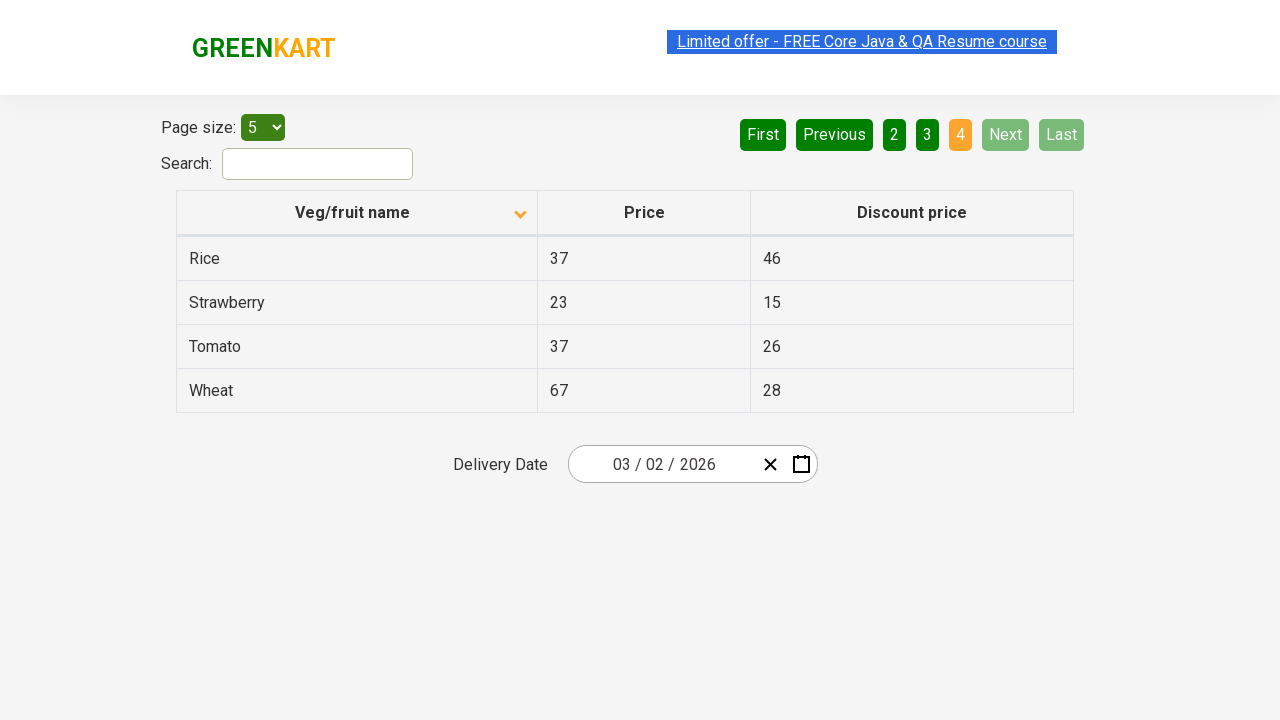

Waited for page to update after pagination
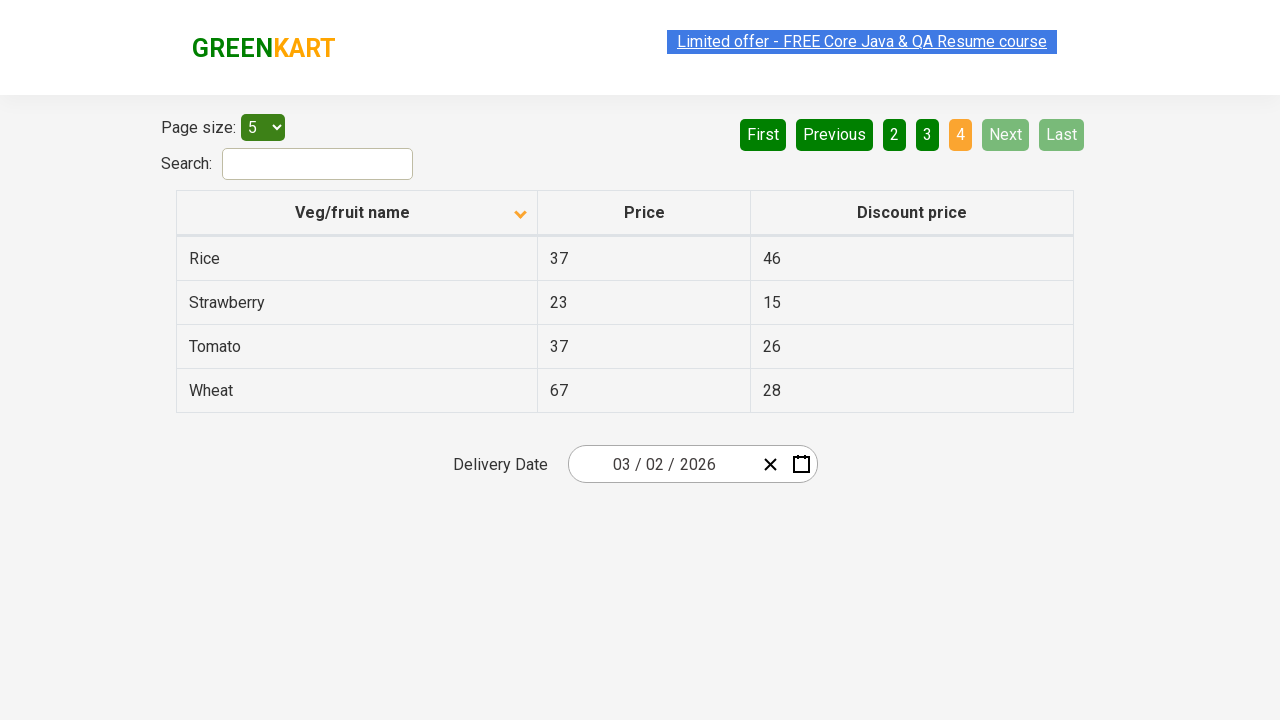

Found 'Rice' in the current page
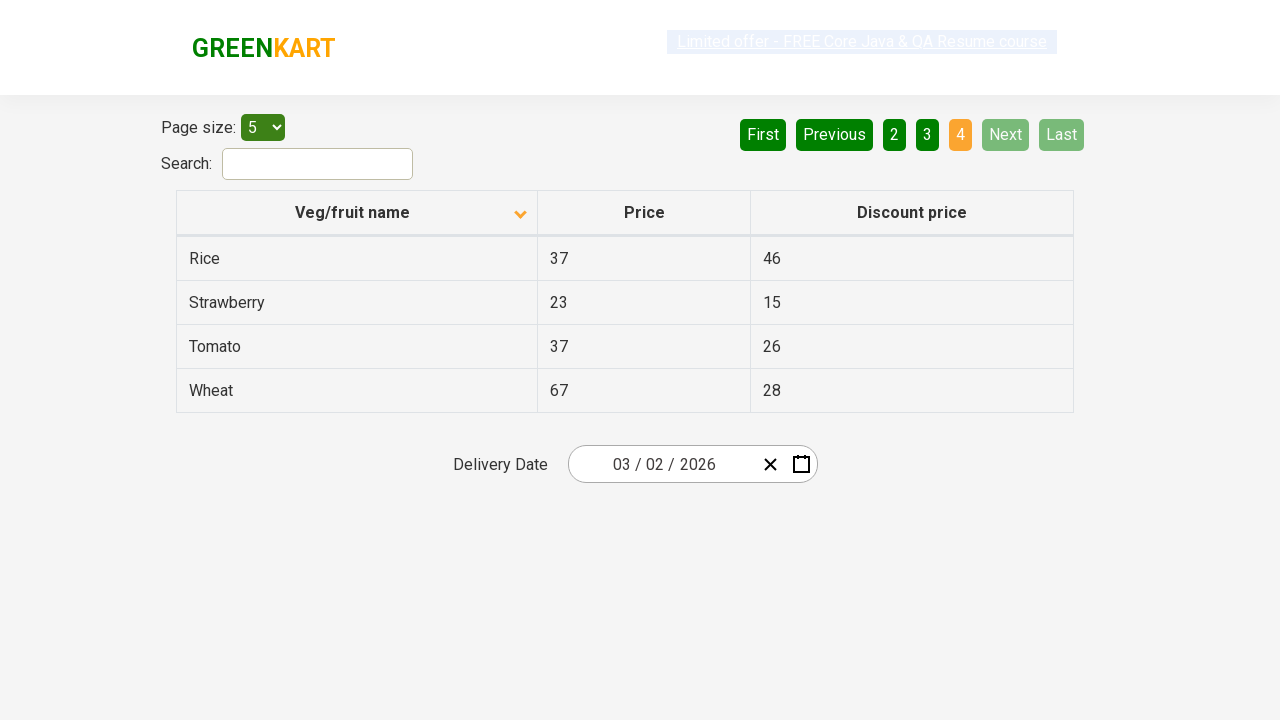

Retrieved price for Rice: 37
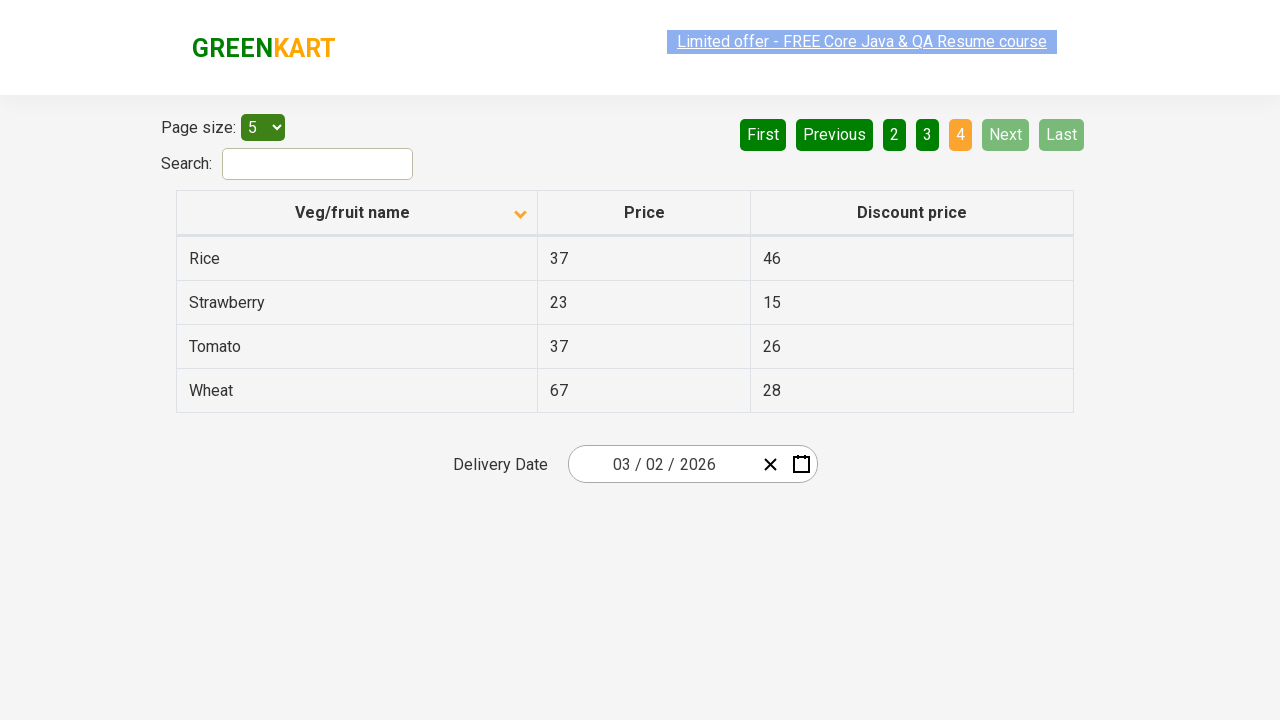

Confirmed 'Rice' was found in the table across all pages
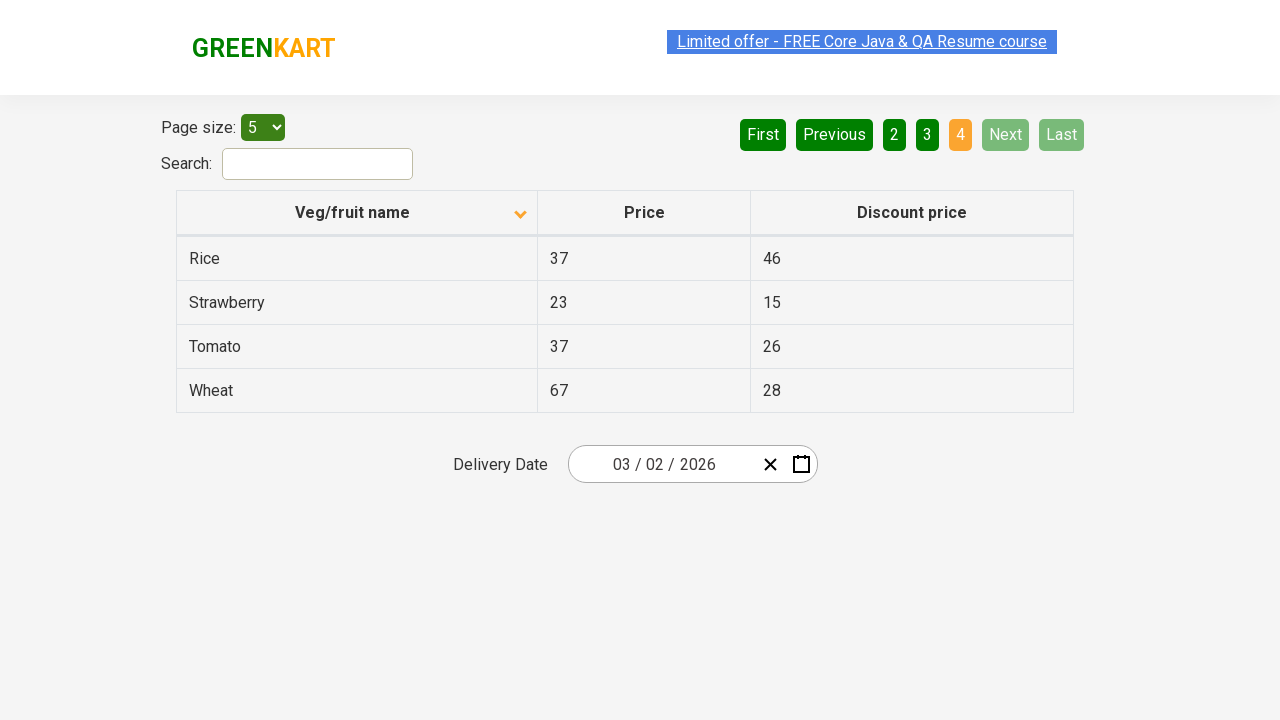

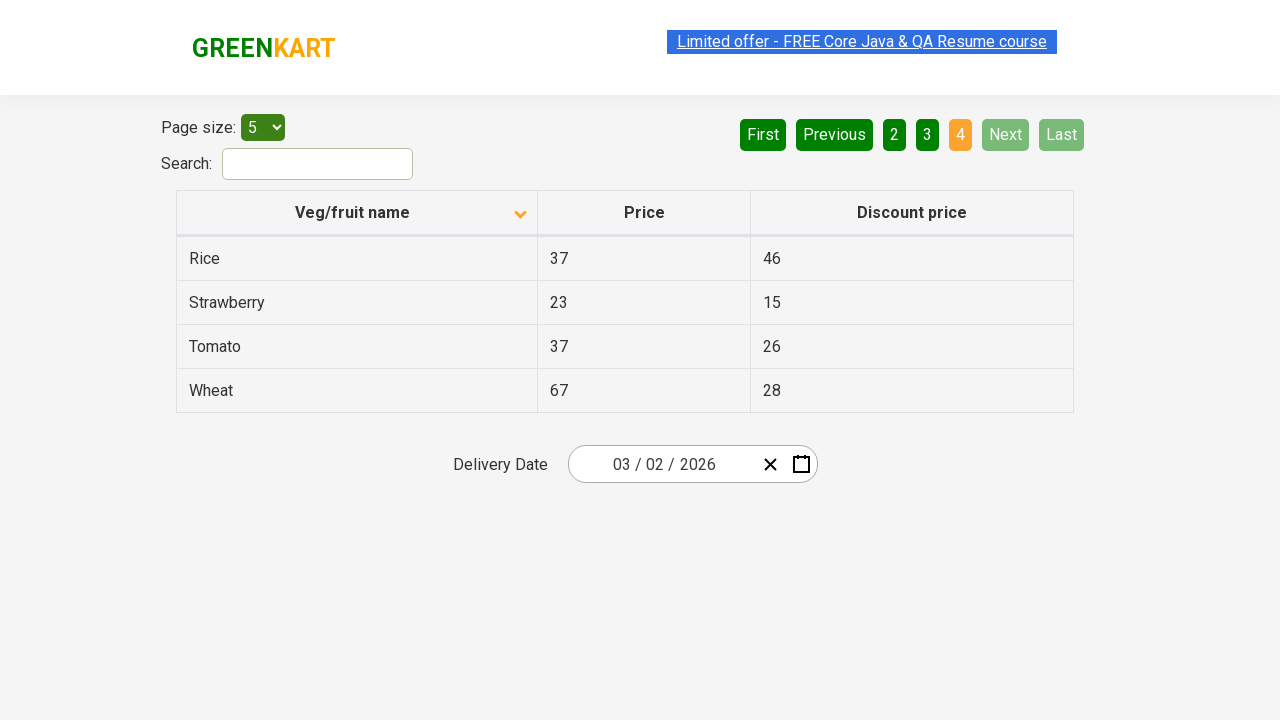